Tests date picker functionality by selecting a specific date (month, year, and day) from a calendar widget

Starting URL: https://demoqa.com/date-picker

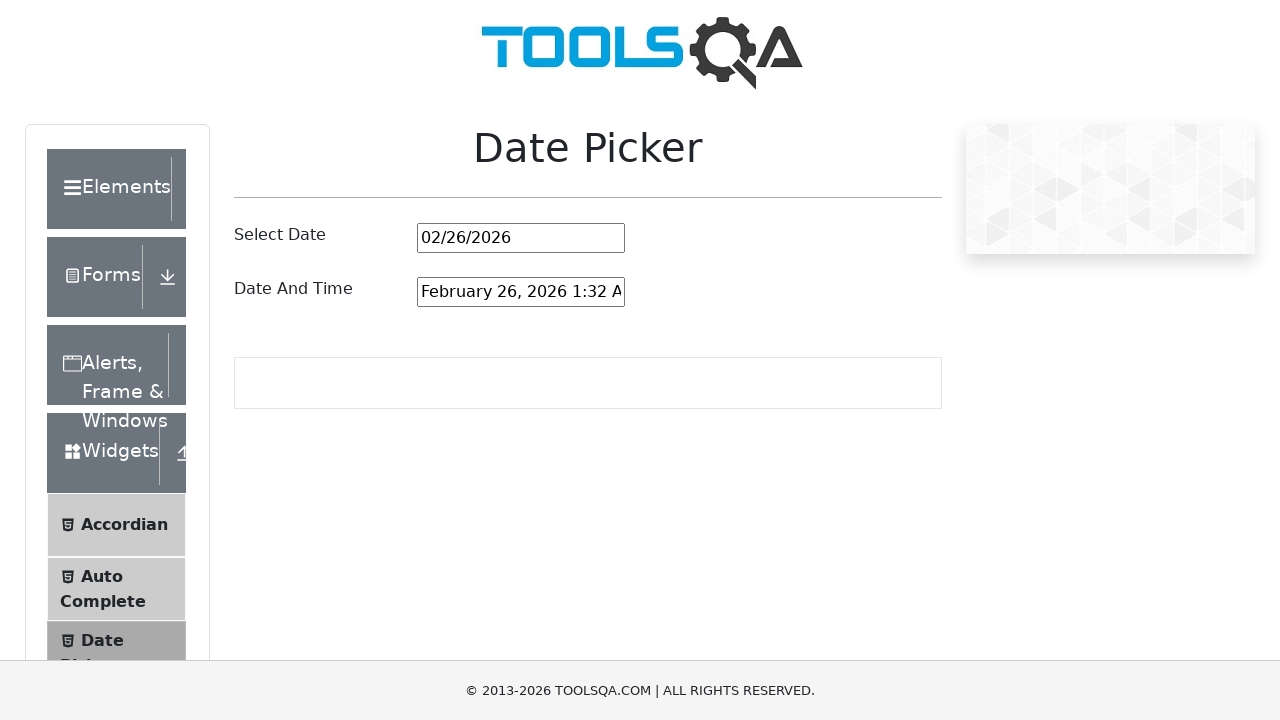

Clicked on date picker input to open calendar widget at (521, 238) on input#datePickerMonthYearInput
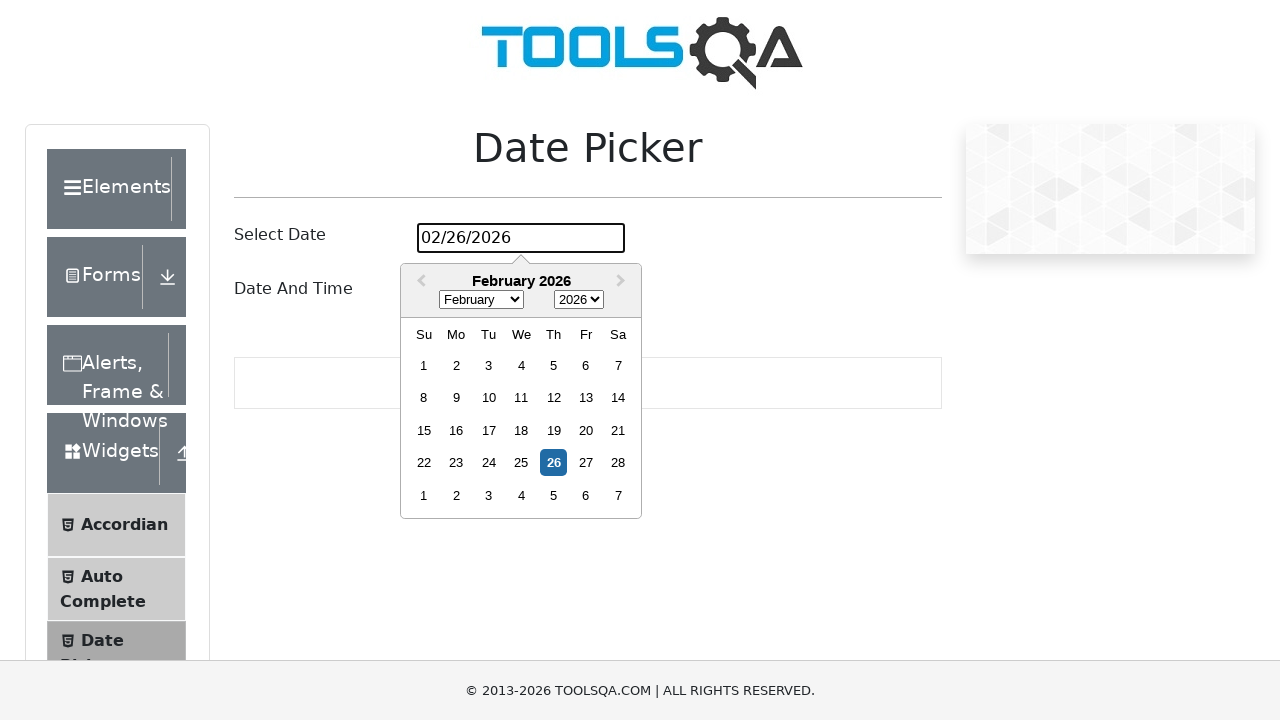

Selected month 'September' from dropdown on select.react-datepicker__month-select
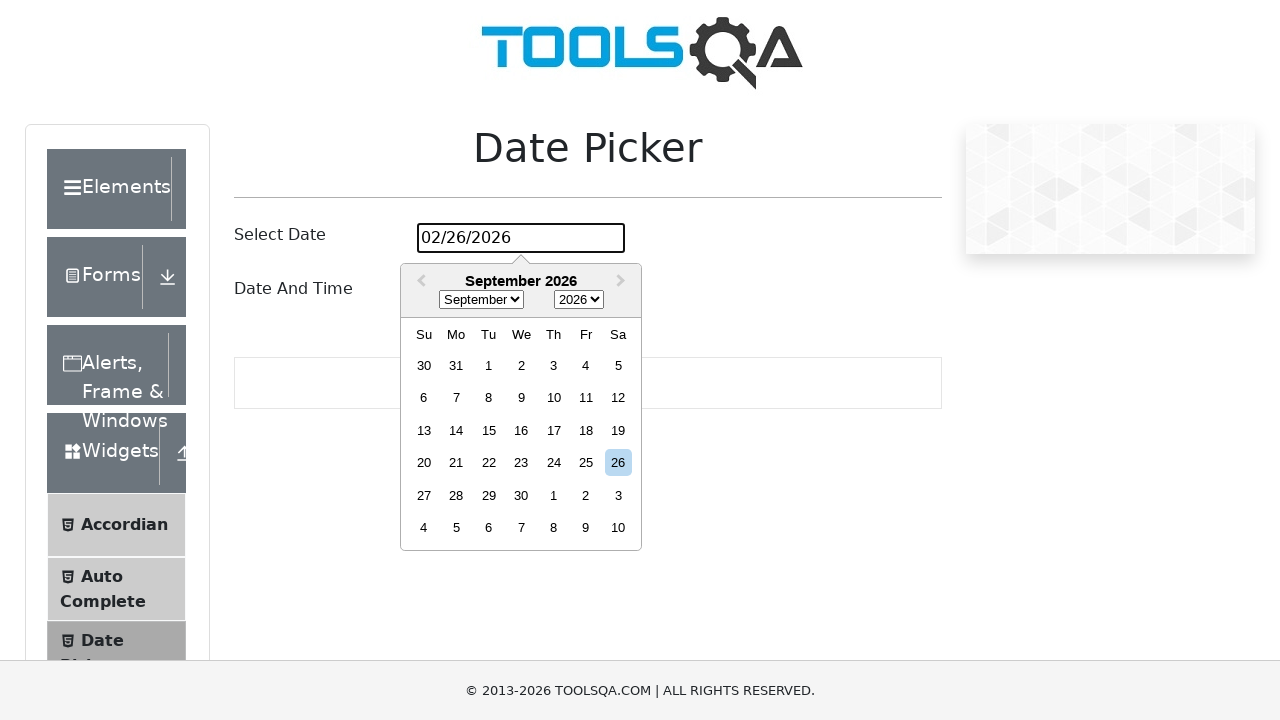

Selected year '2023' from dropdown on select.react-datepicker__year-select
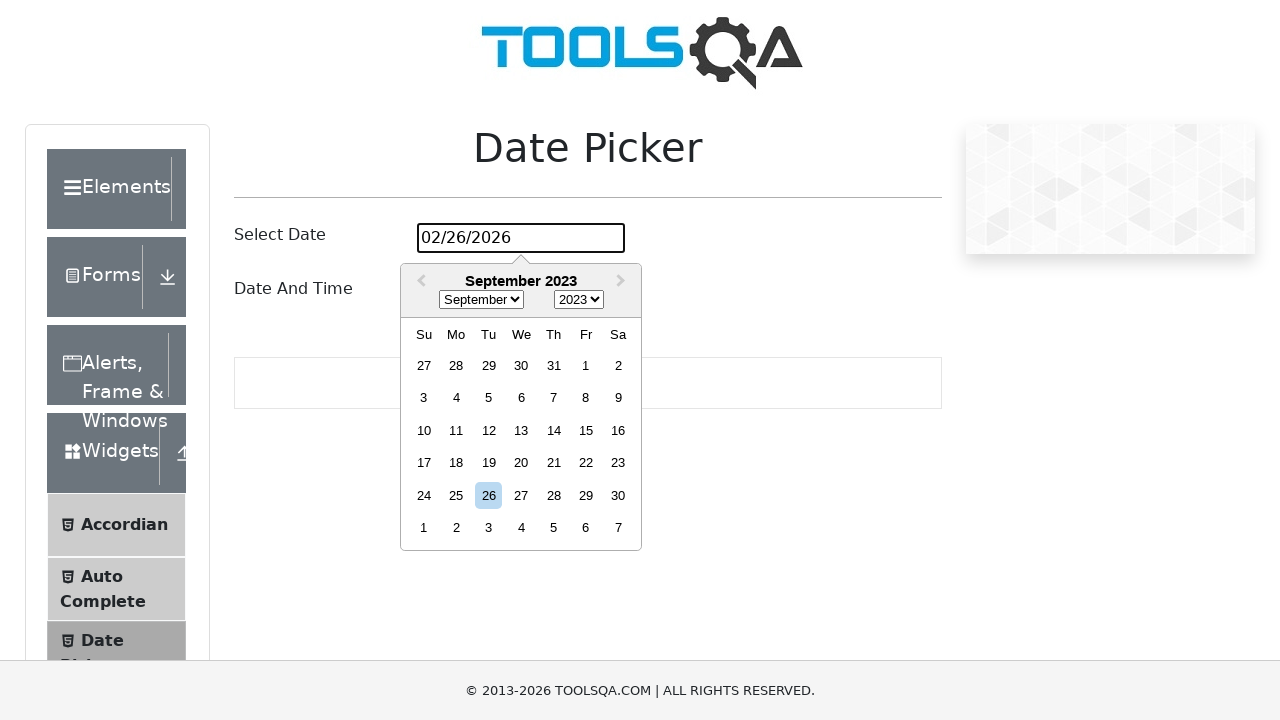

Clicked on day 15 to complete date selection at (586, 430) on //div[contains(@class, 'react-datepicker__day--015') and not(contains(@class, 'r
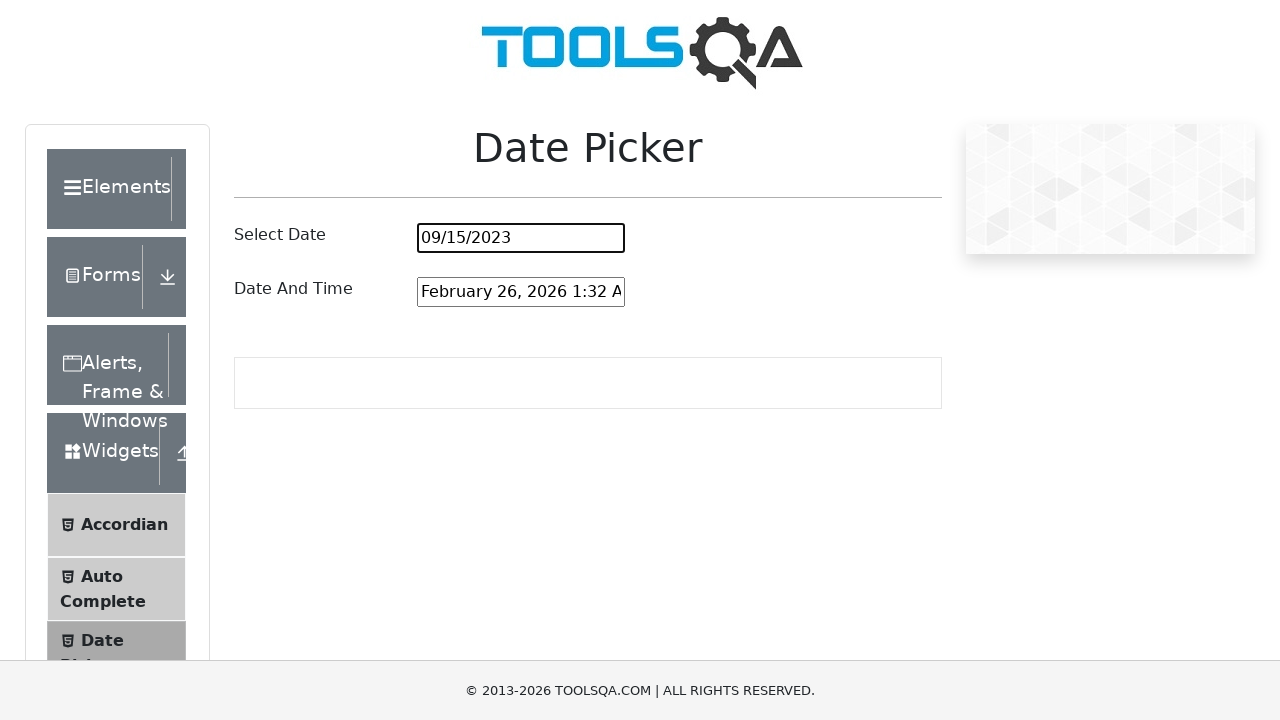

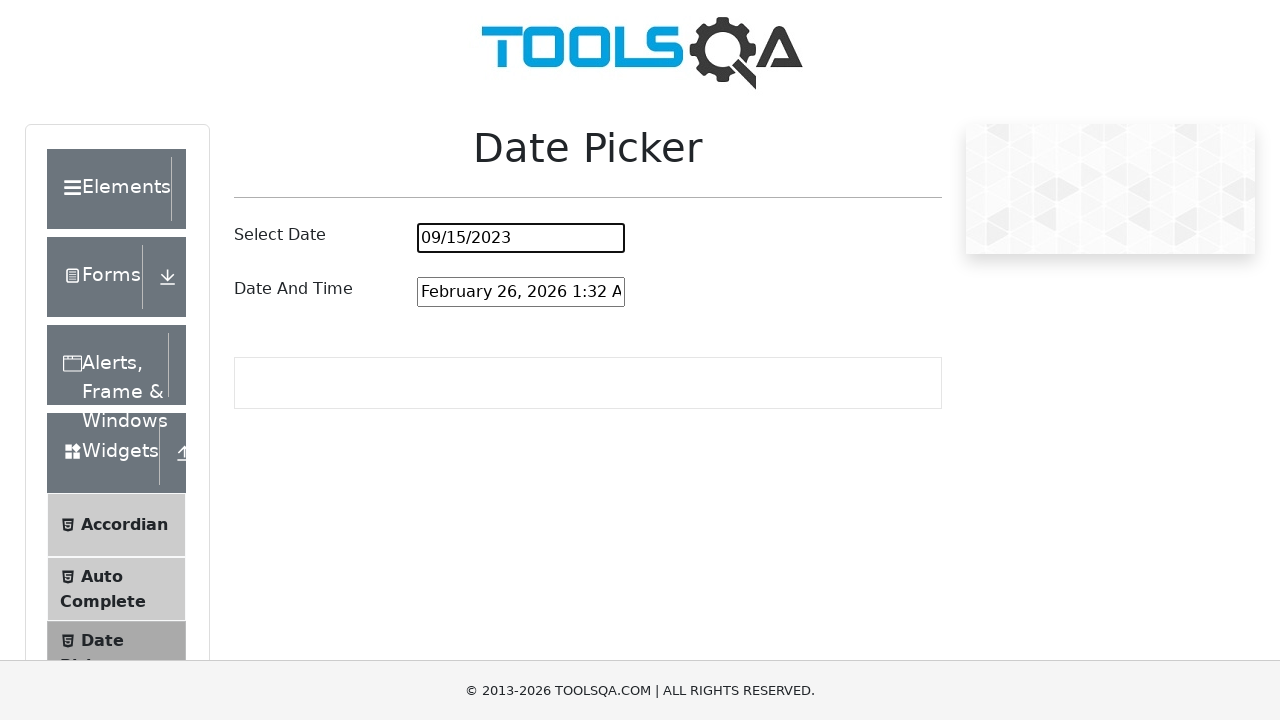